Navigates to the DuckDuckGo search engine homepage

Starting URL: https://duckduckgo.com/

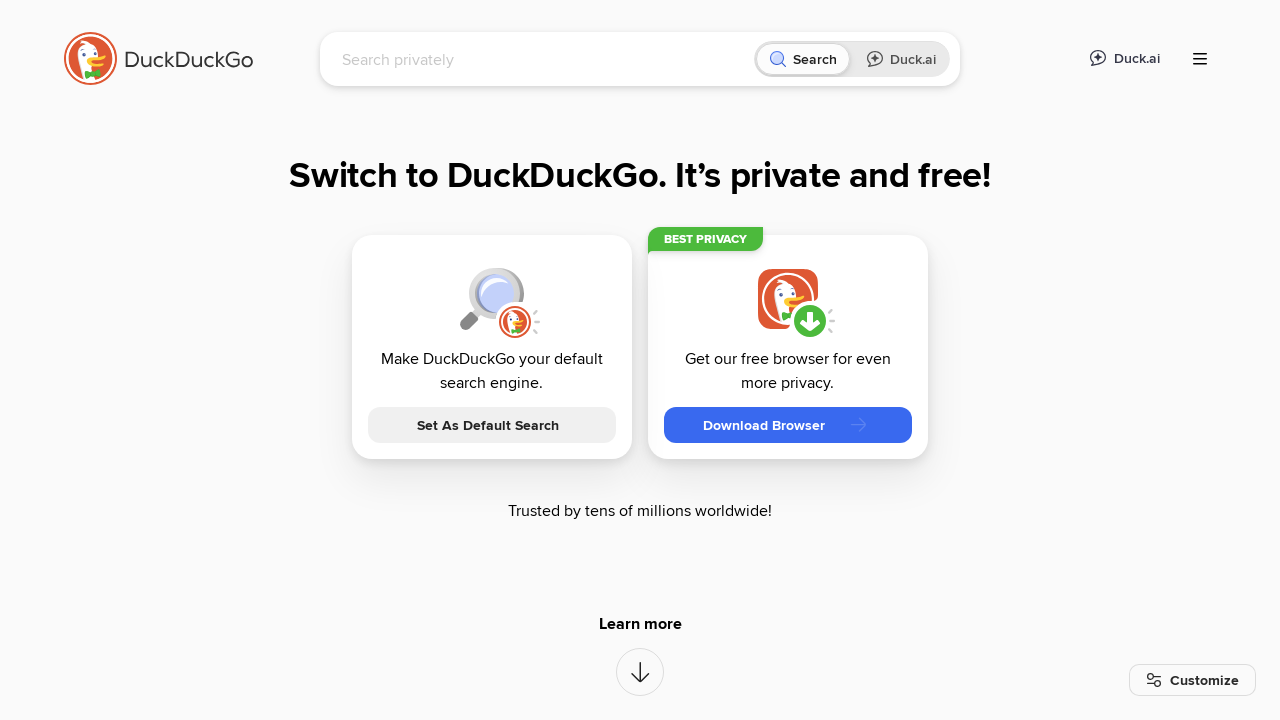

Navigated to DuckDuckGo homepage
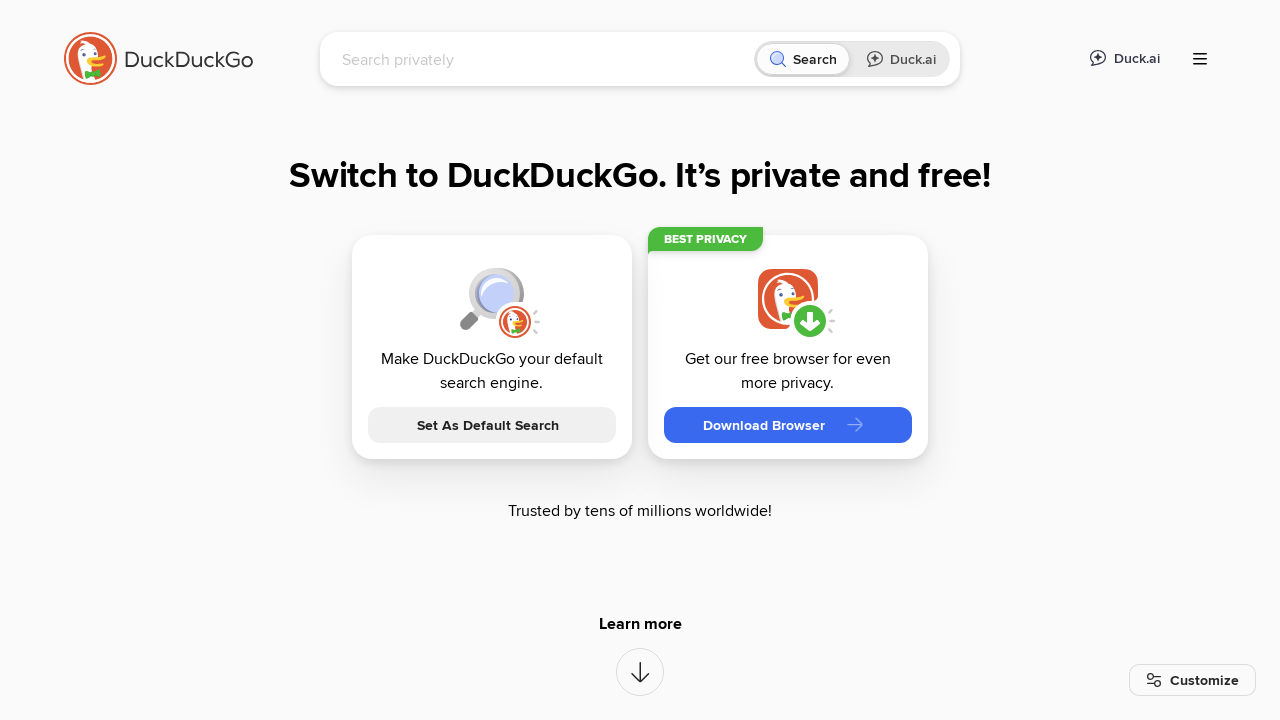

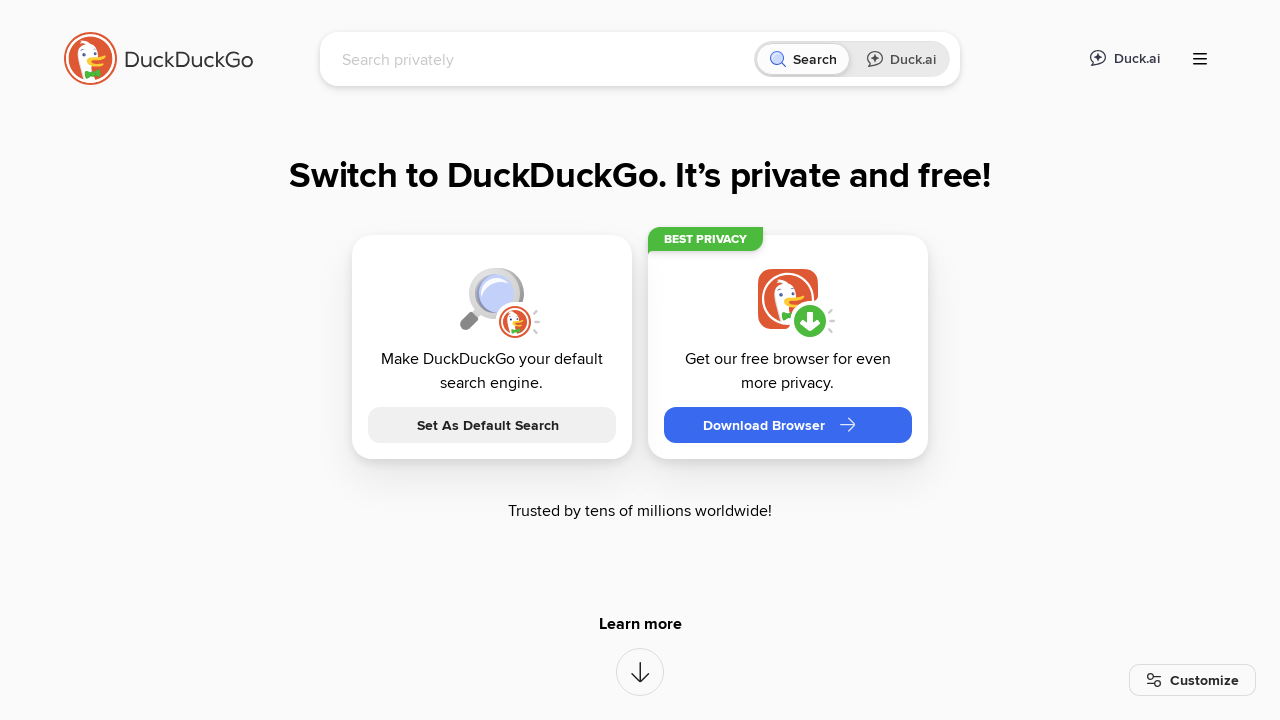